Tests modal dialog functionality by opening a modal via button click and then closing it using the close button

Starting URL: https://formy-project.herokuapp.com/modal

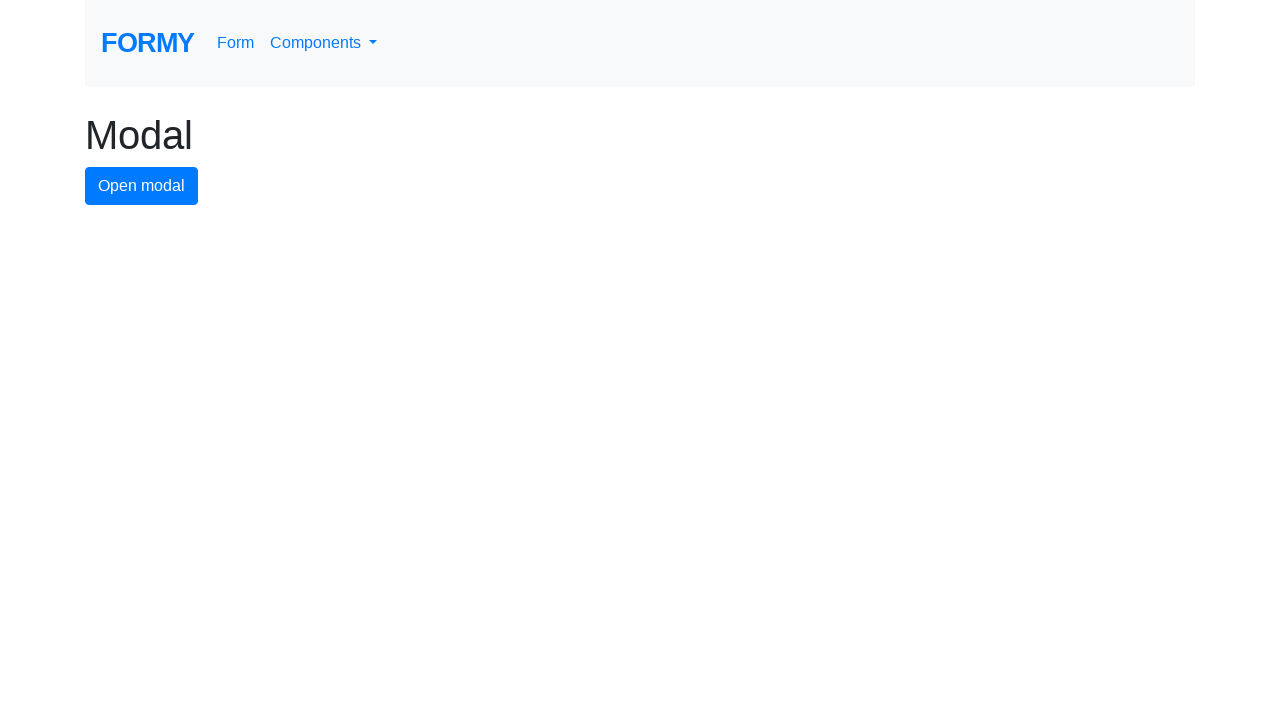

Clicked modal button to open the modal dialog at (142, 186) on #modal-button
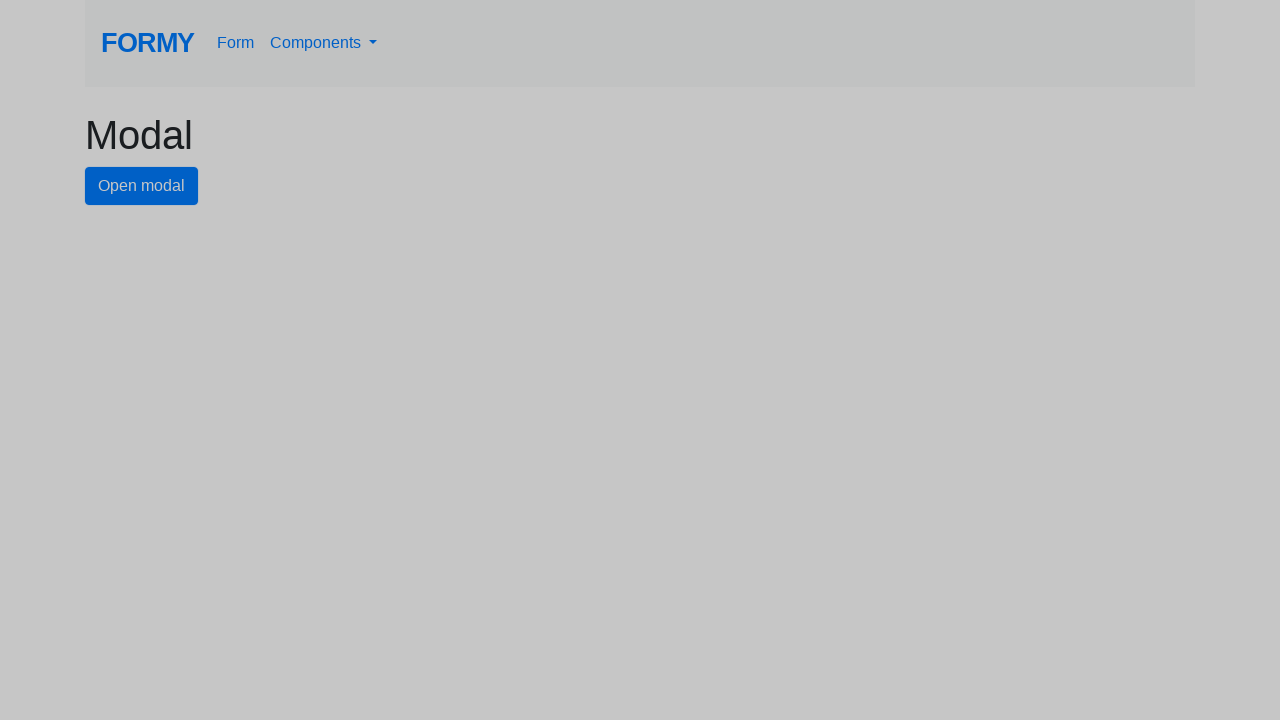

Modal dialog opened and close button became visible
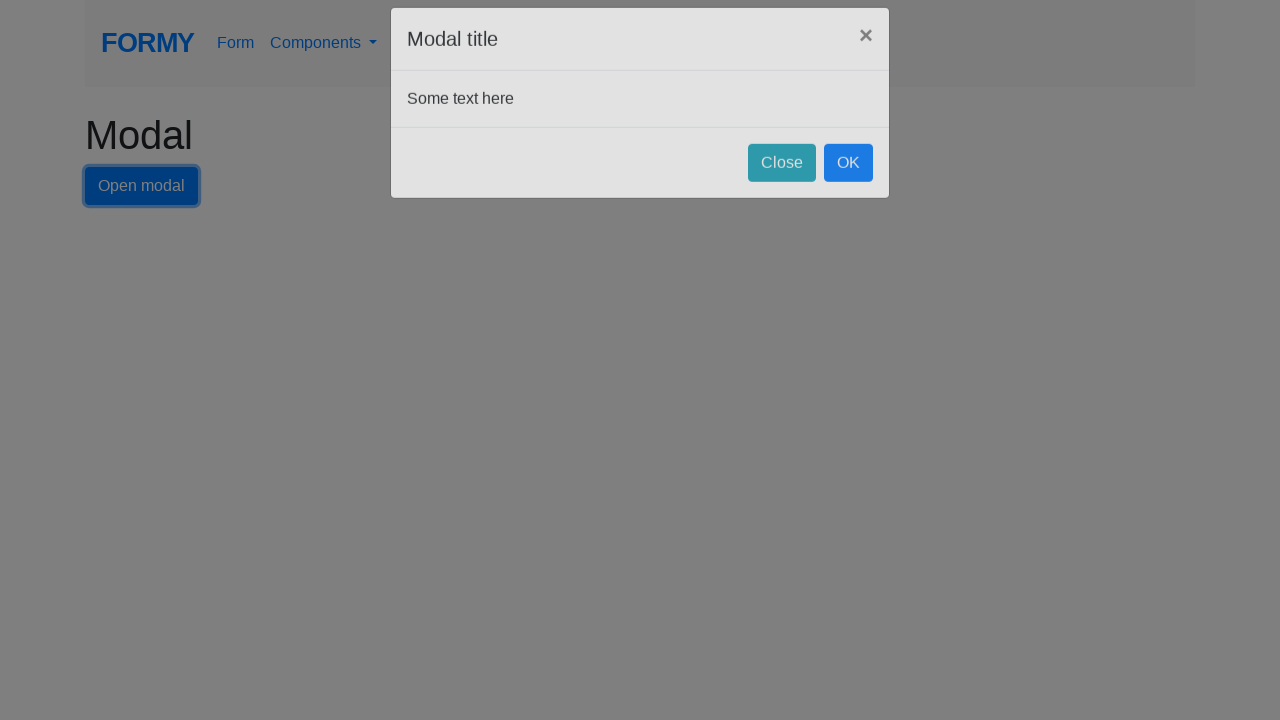

Clicked close button to dismiss the modal dialog at (782, 184) on #close-button
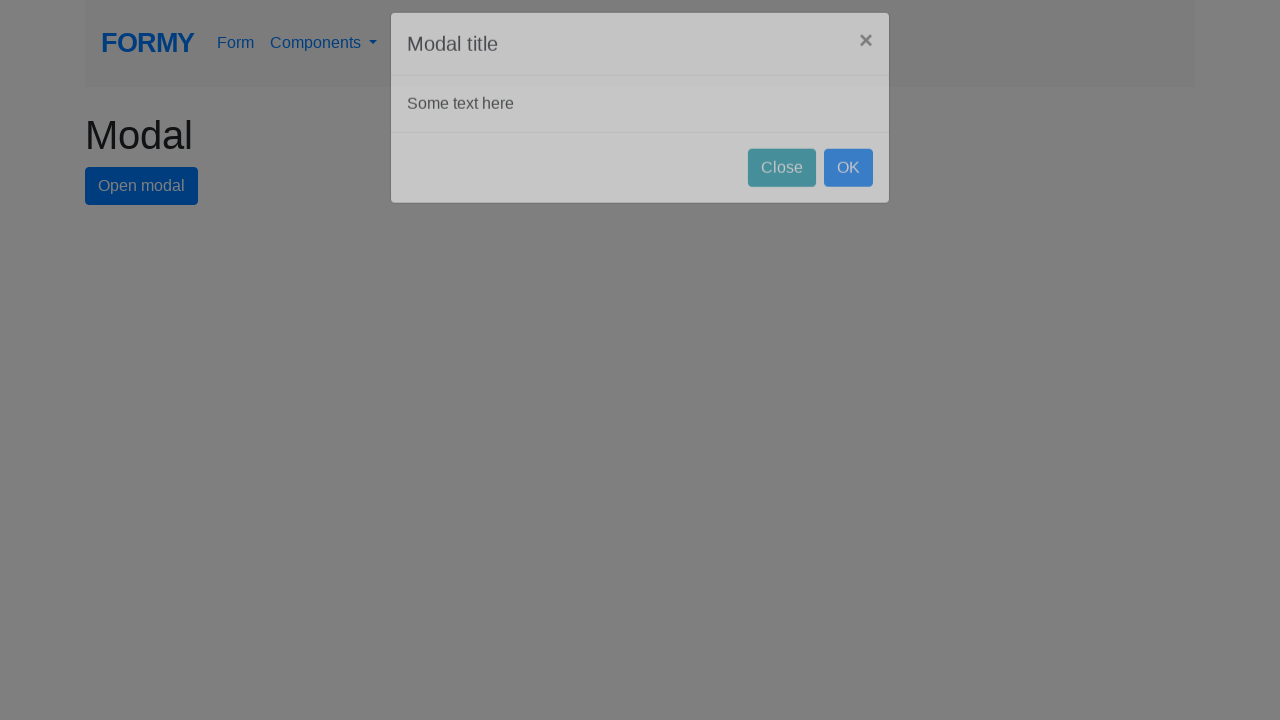

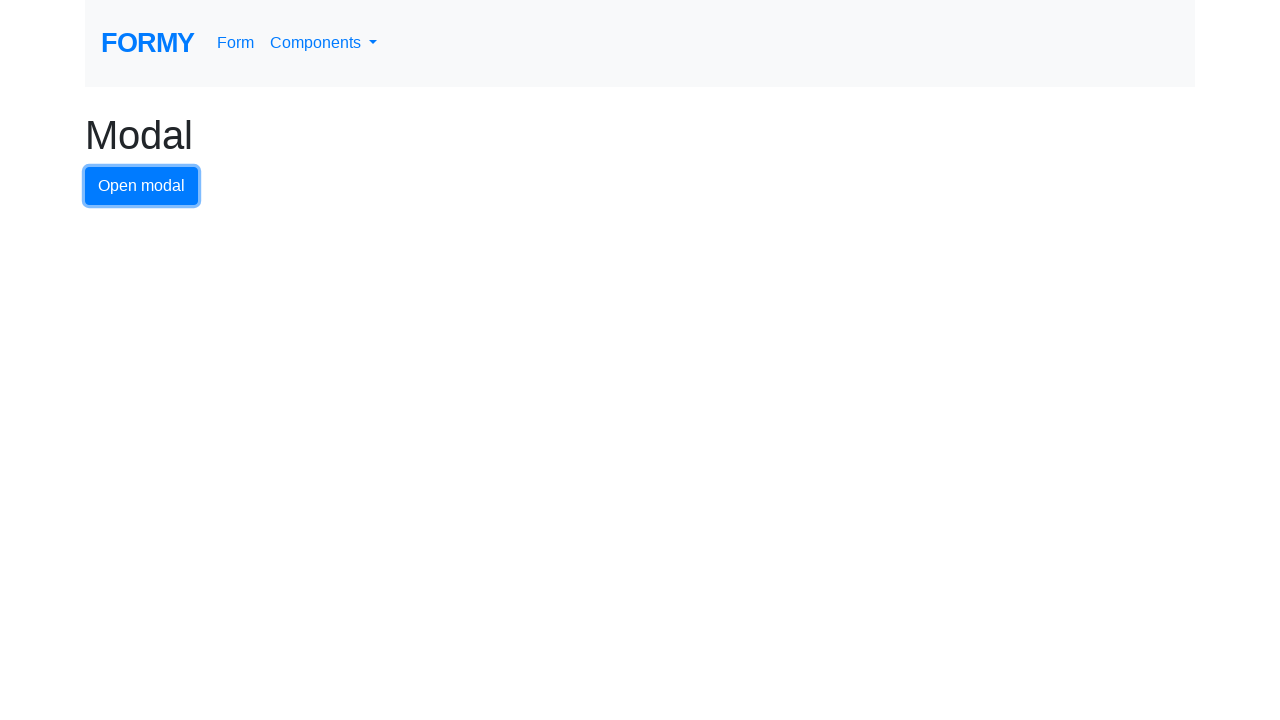